Tests e-commerce product cart functionality by navigating to a product, selecting size, updating quantity, adding to cart, and viewing the cart

Starting URL: https://zeronears.brixhab.com/

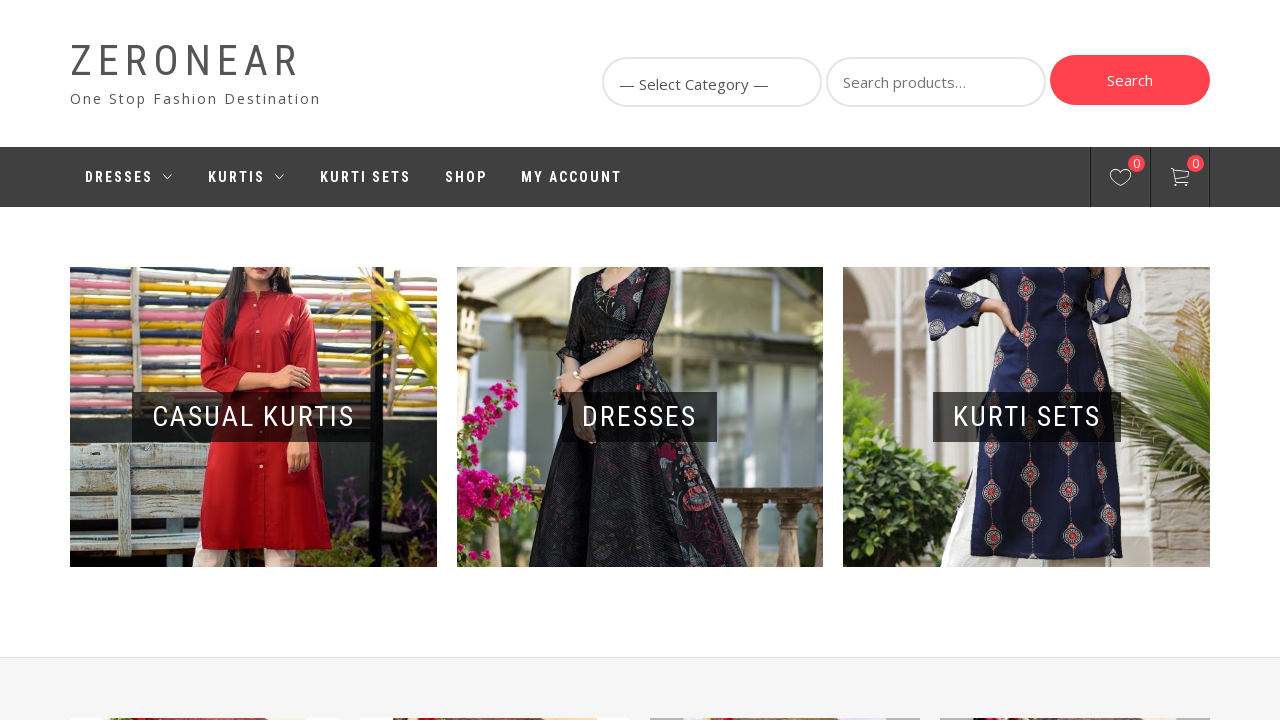

Clicked menu item to navigate to shop/products at (366, 177) on #menu-item-7068
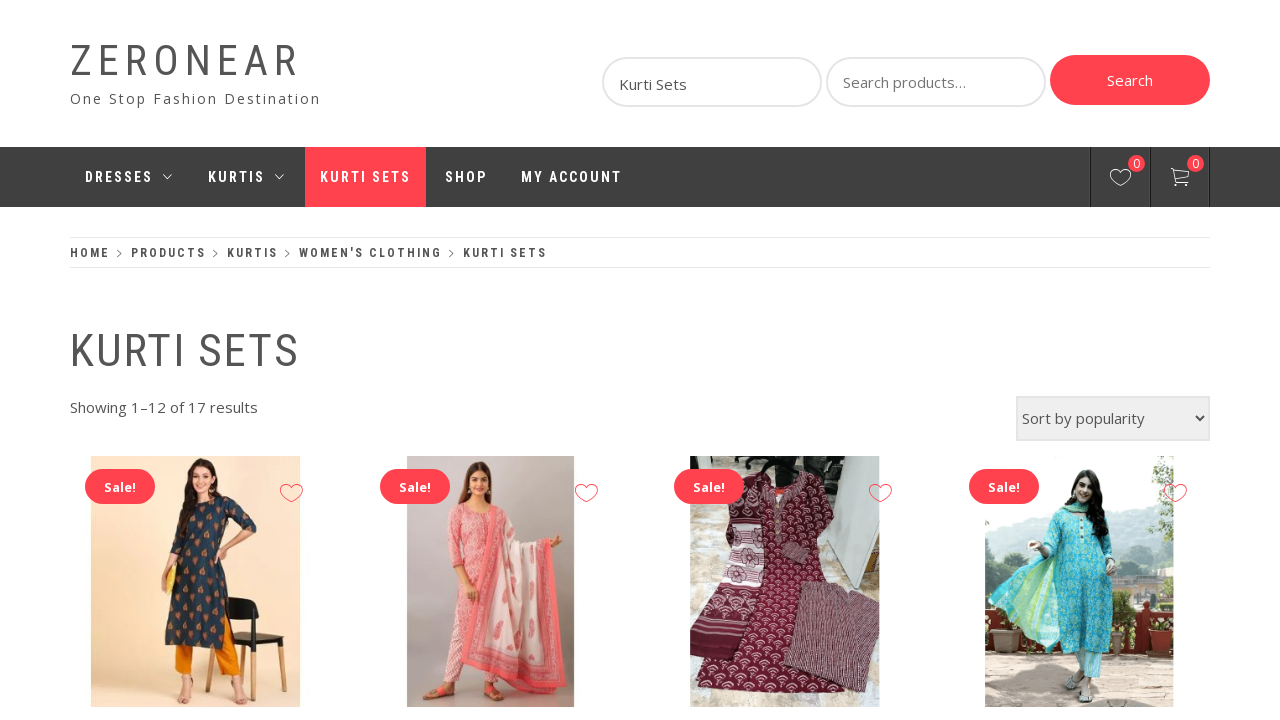

Clicked on first product to view details at (196, 587) on li.show-image:nth-child(1) > div:nth-child(2) > a:nth-child(1) > div
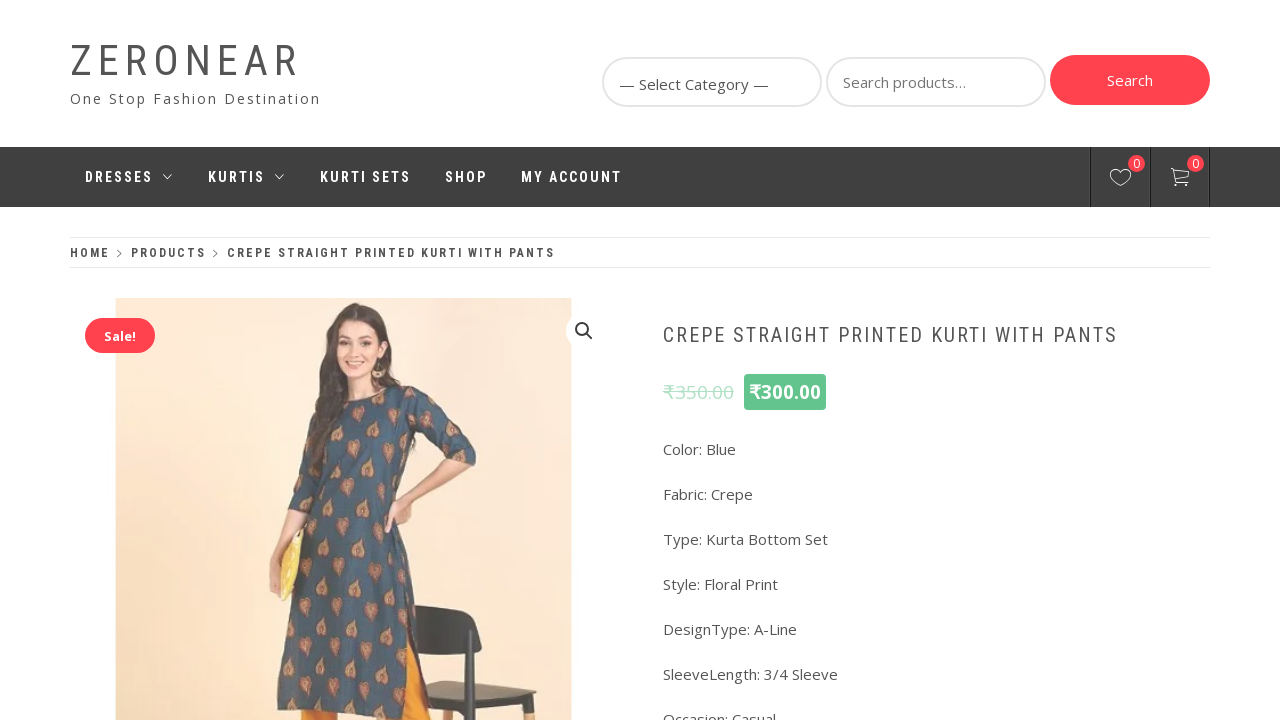

Selected product size/variant at (723, 361) on .swatch-medium
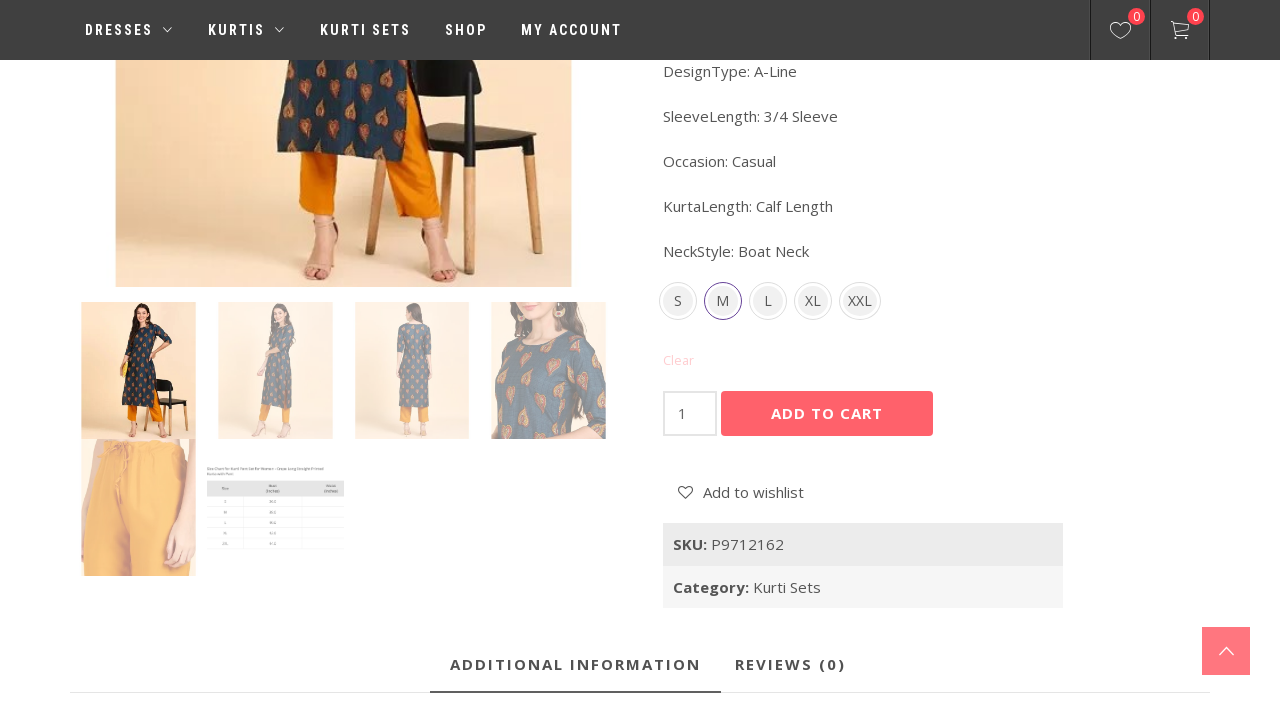

Located quantity input field
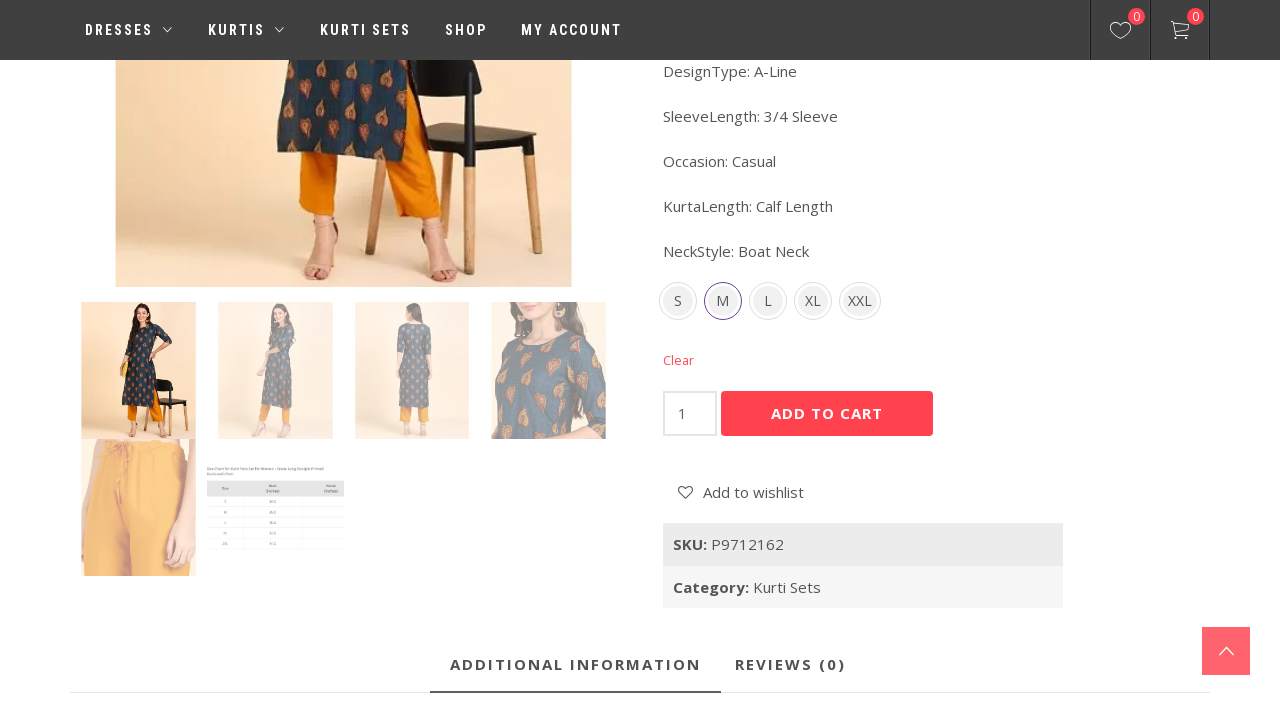

Cleared quantity field on input.input-text
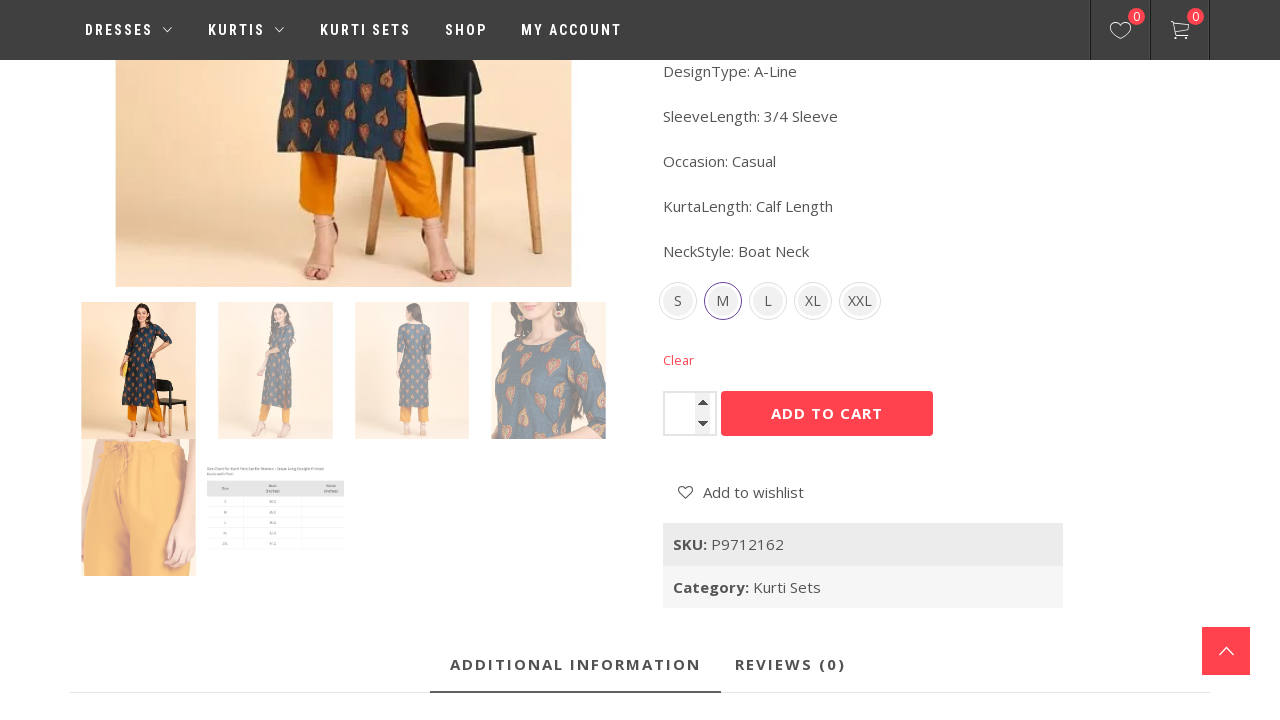

Entered quantity of 2 on input.input-text
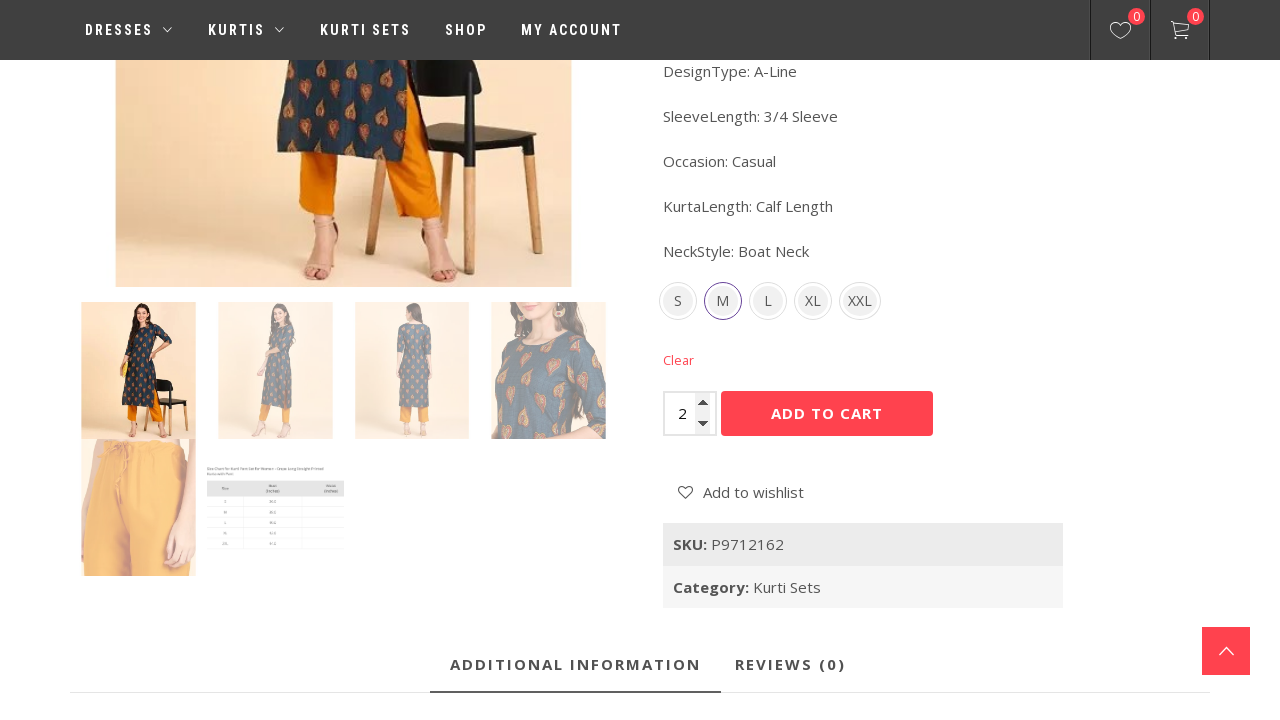

Clicked Add to Cart button at (827, 413) on button.single_add_to_cart_button
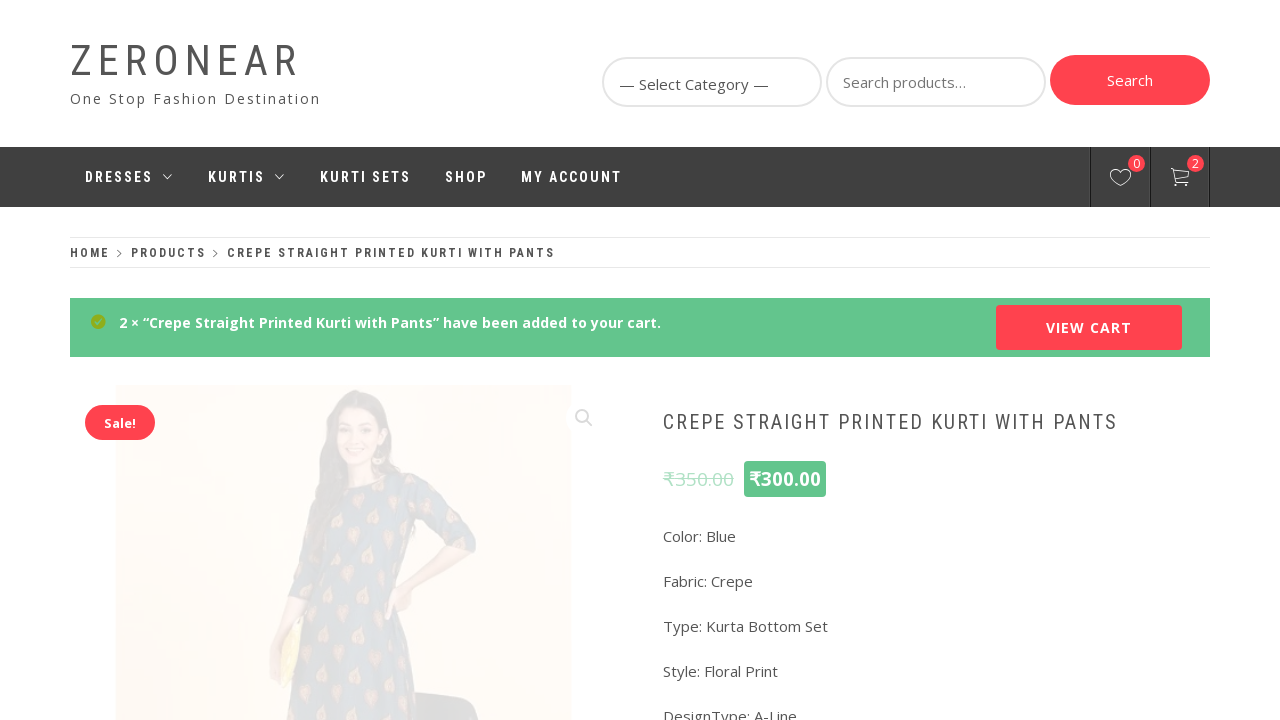

Clicked View Cart link in success message at (1089, 328) on .woocommerce-message > a
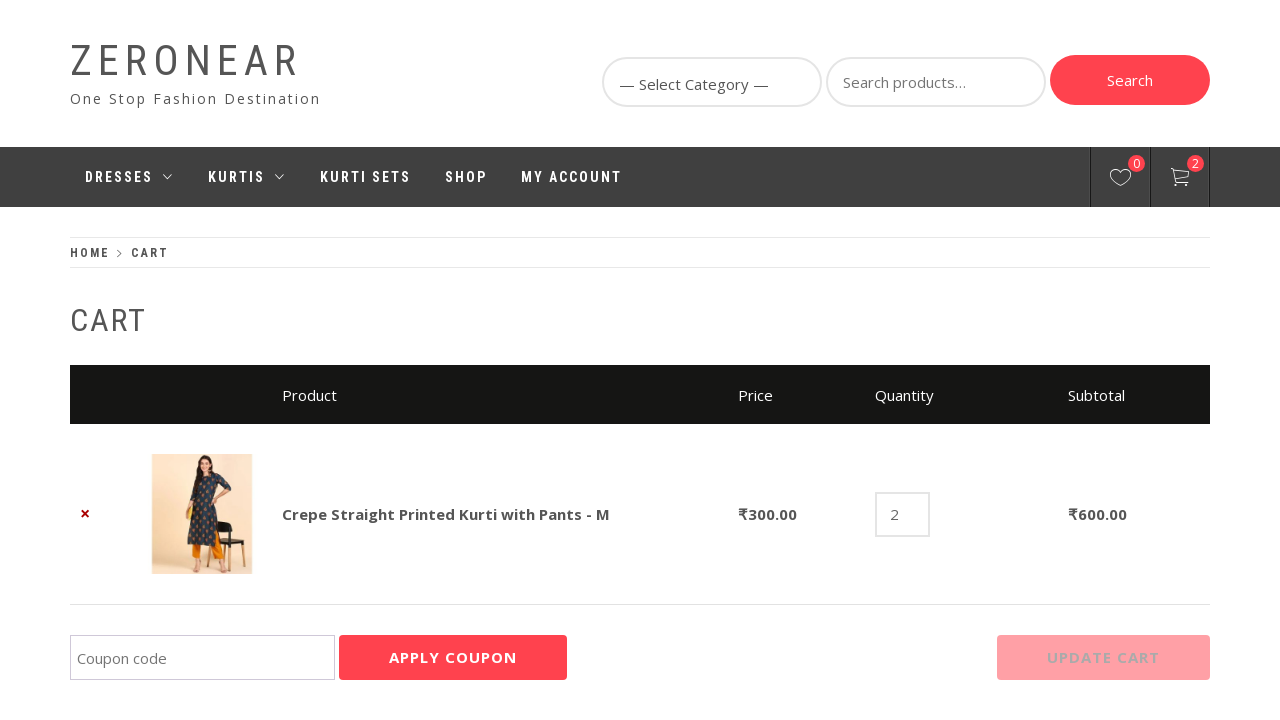

Waited for cart page to load
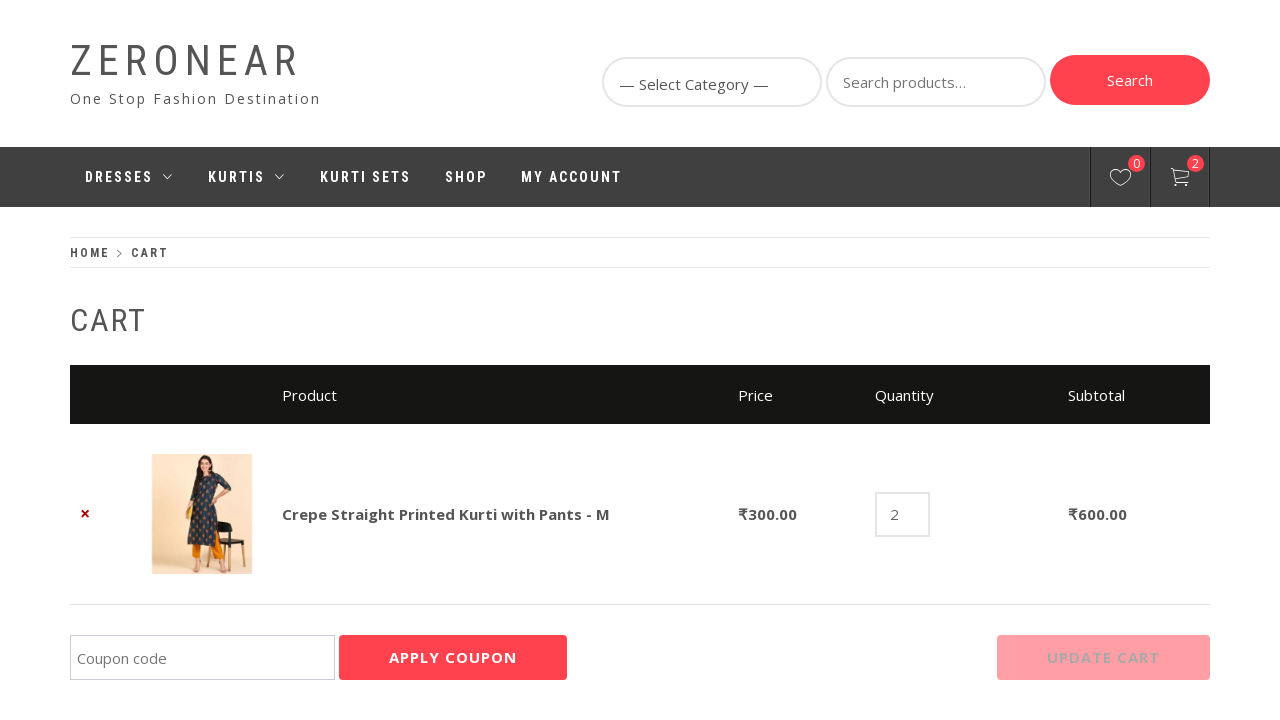

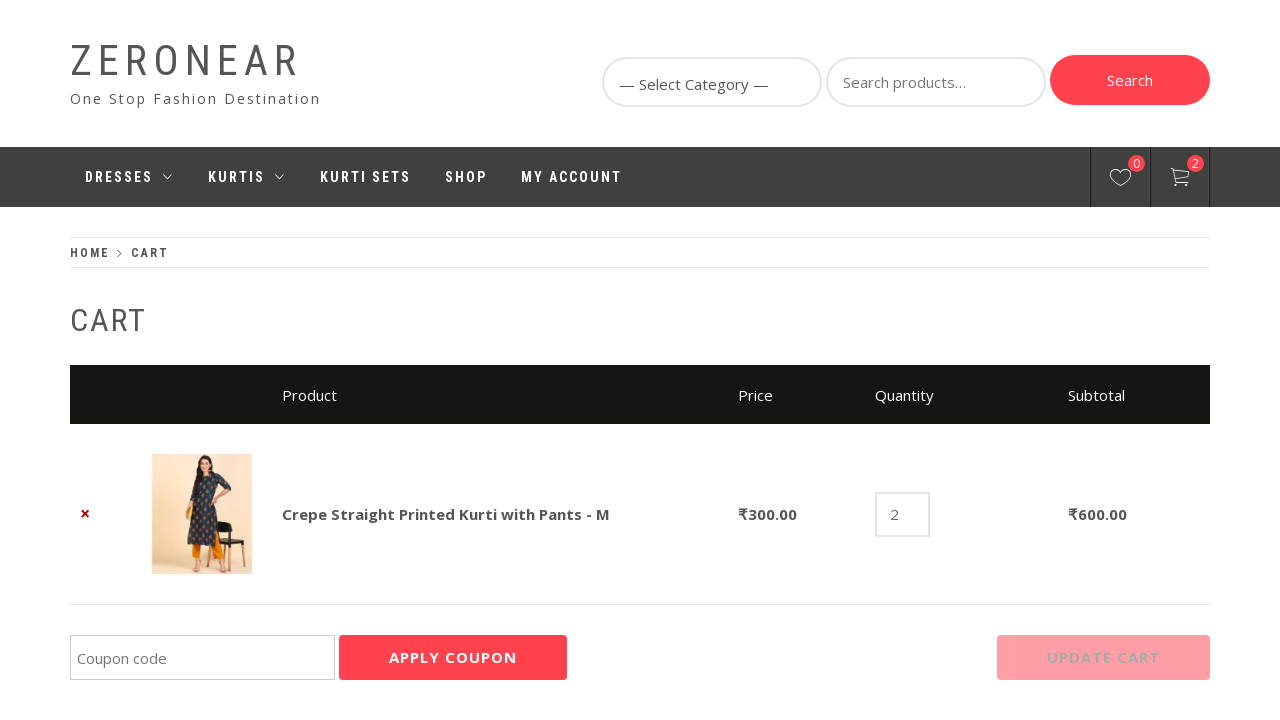